Tests dropdown selection functionality by selecting different color options using various selection methods (index, value, visible text) and validating each selection

Starting URL: https://demoqa.com/select-menu

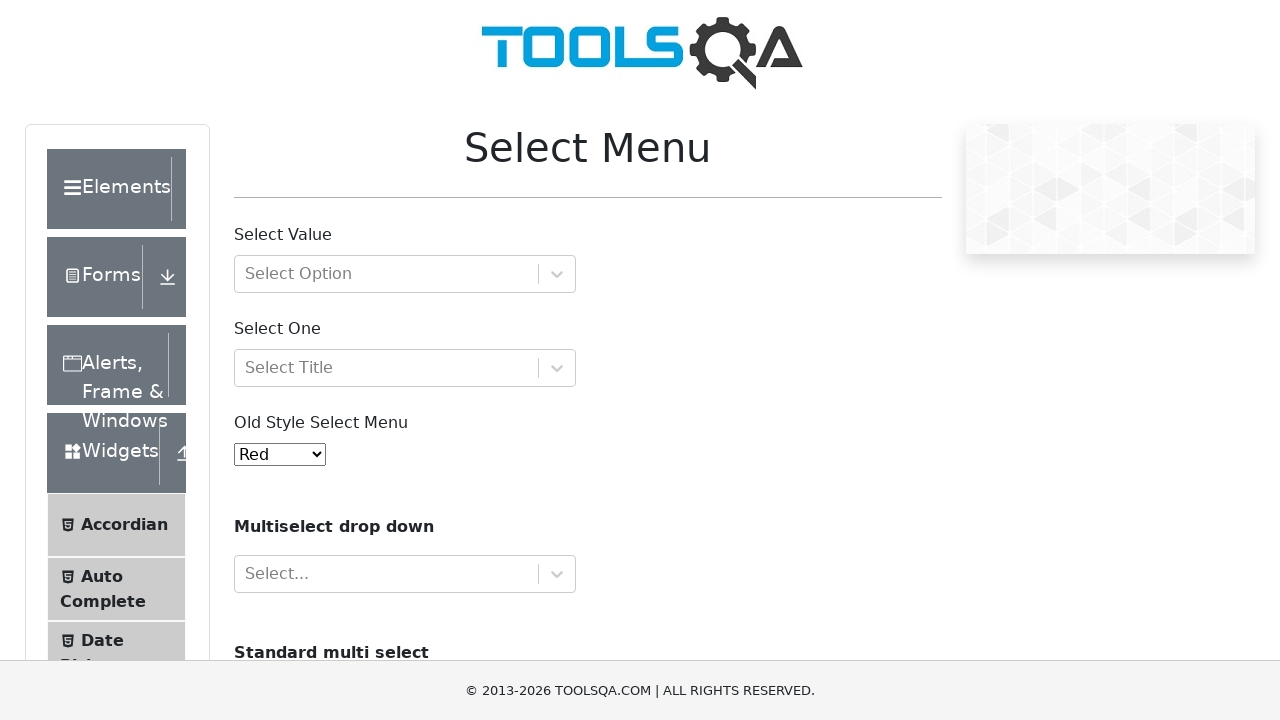

Selected Yellow option by index 3 from dropdown on select#oldSelectMenu
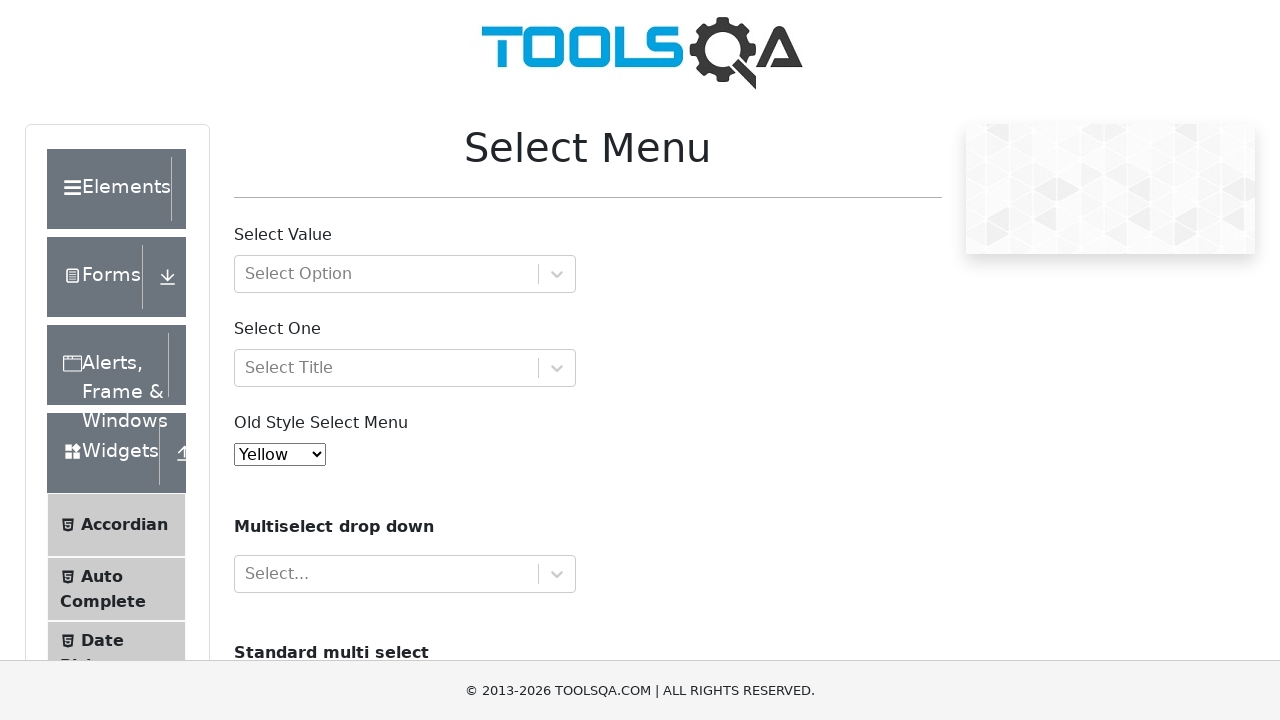

Retrieved selected option value from dropdown
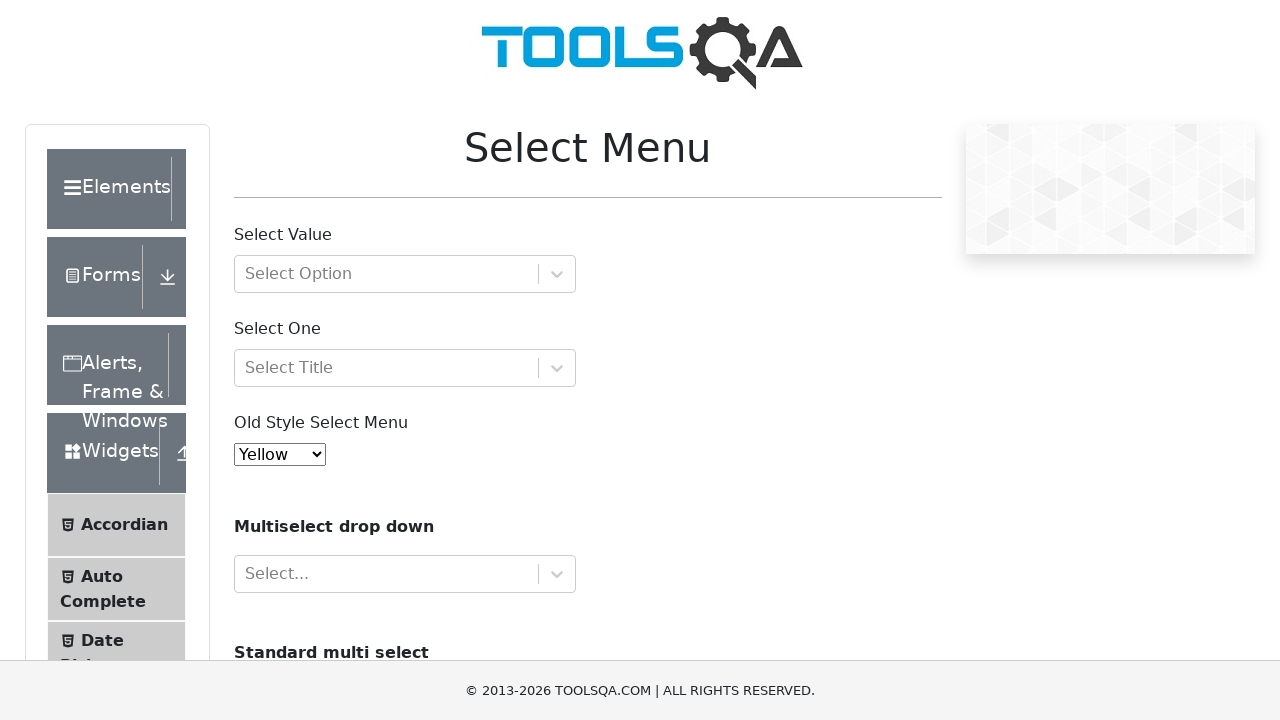

Verified Yellow option is correctly selected
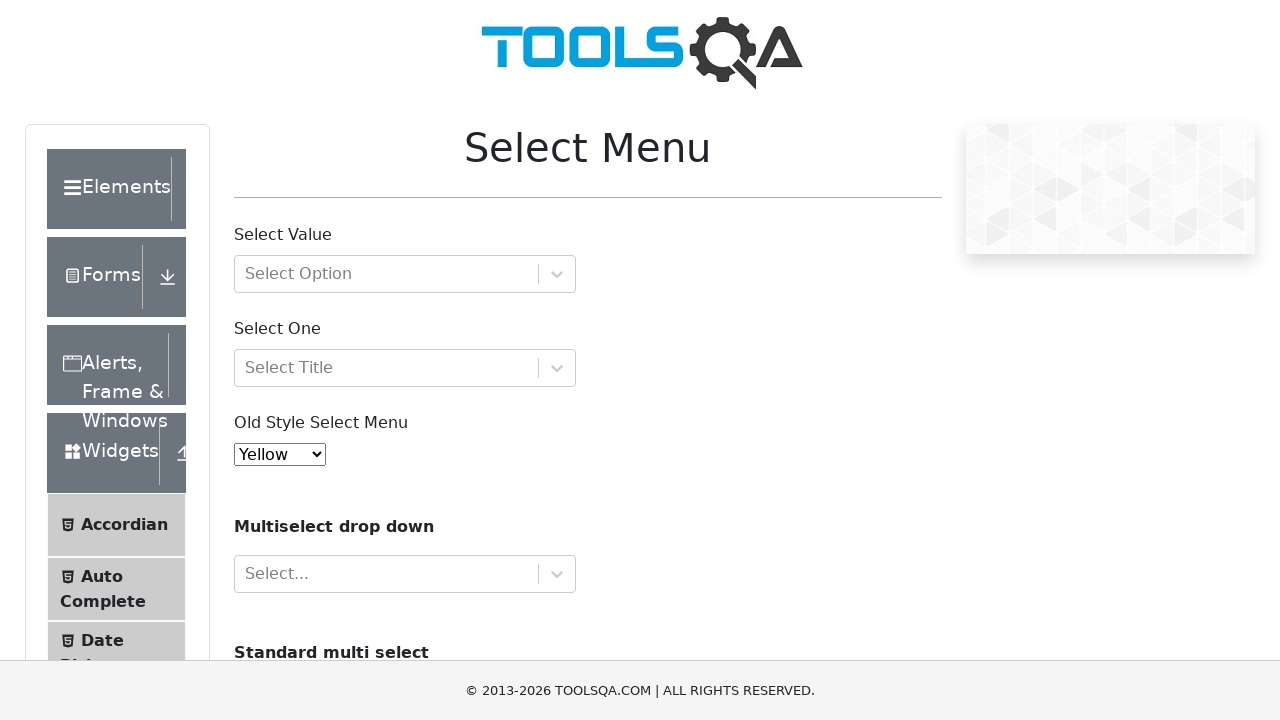

Selected Red option by value from dropdown on select#oldSelectMenu
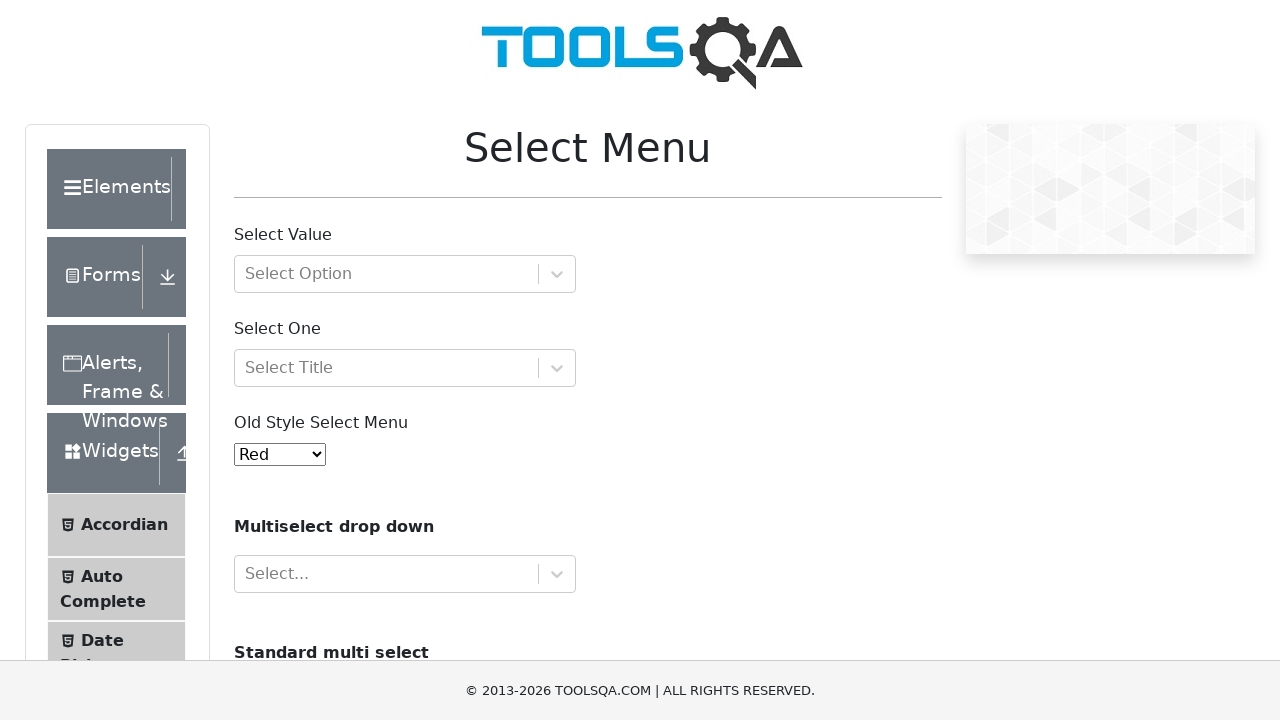

Retrieved selected option value from dropdown
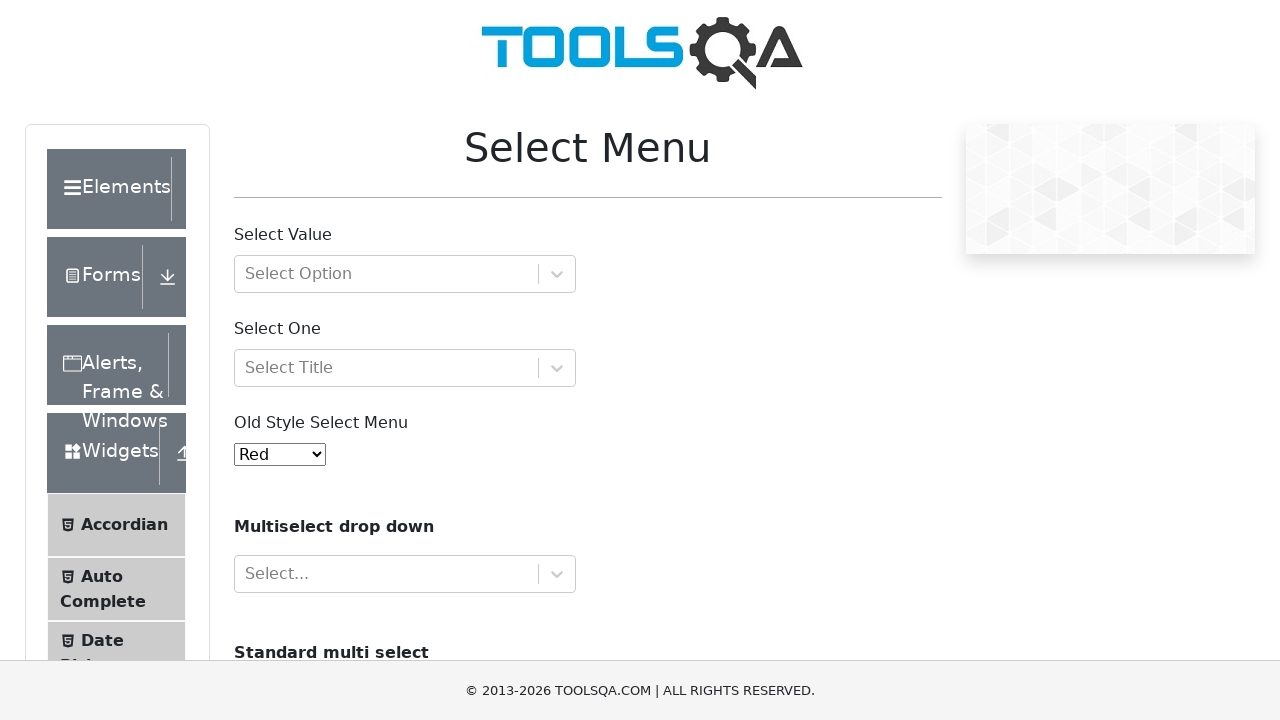

Verified Red option is correctly selected
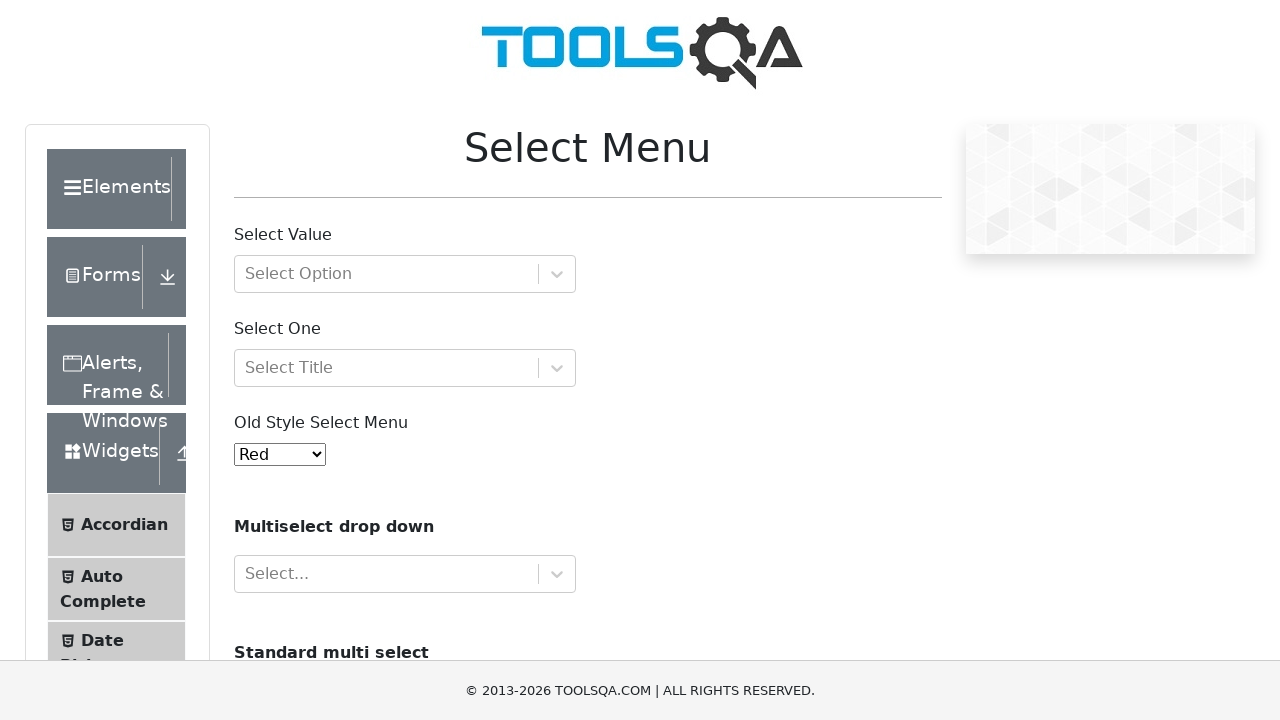

Selected White option by visible text from dropdown on select#oldSelectMenu
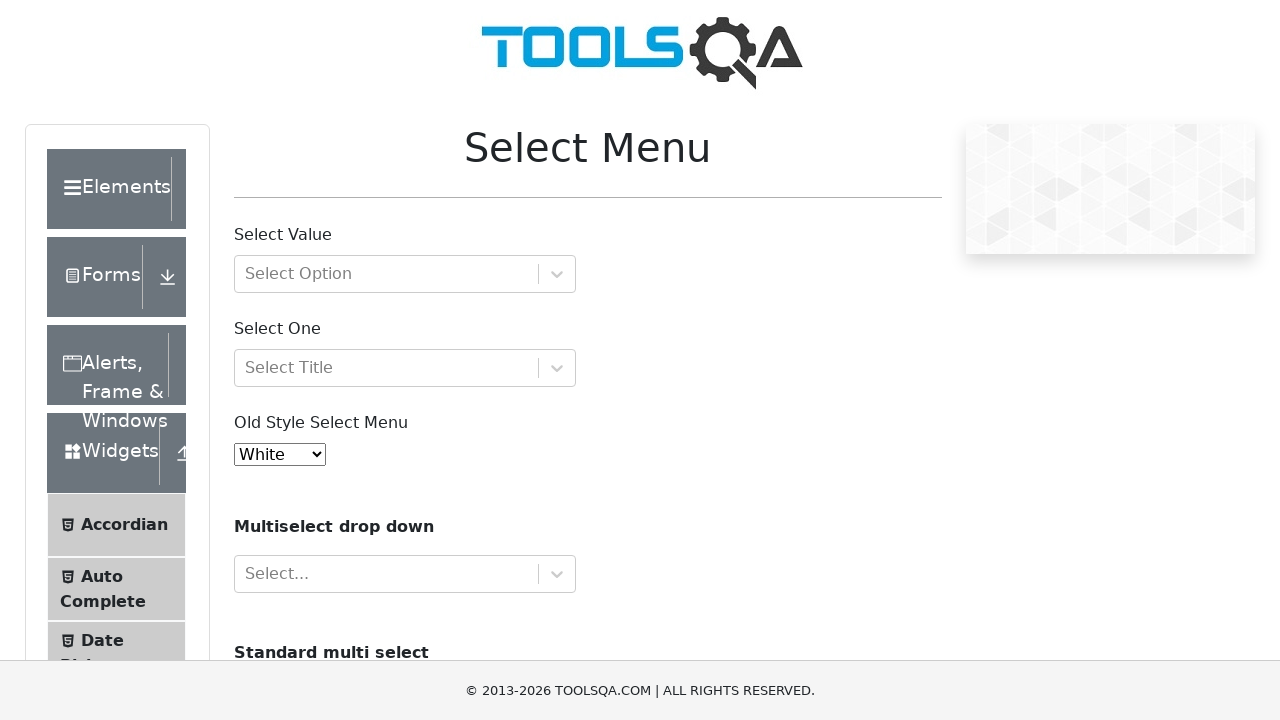

Retrieved selected option value from dropdown
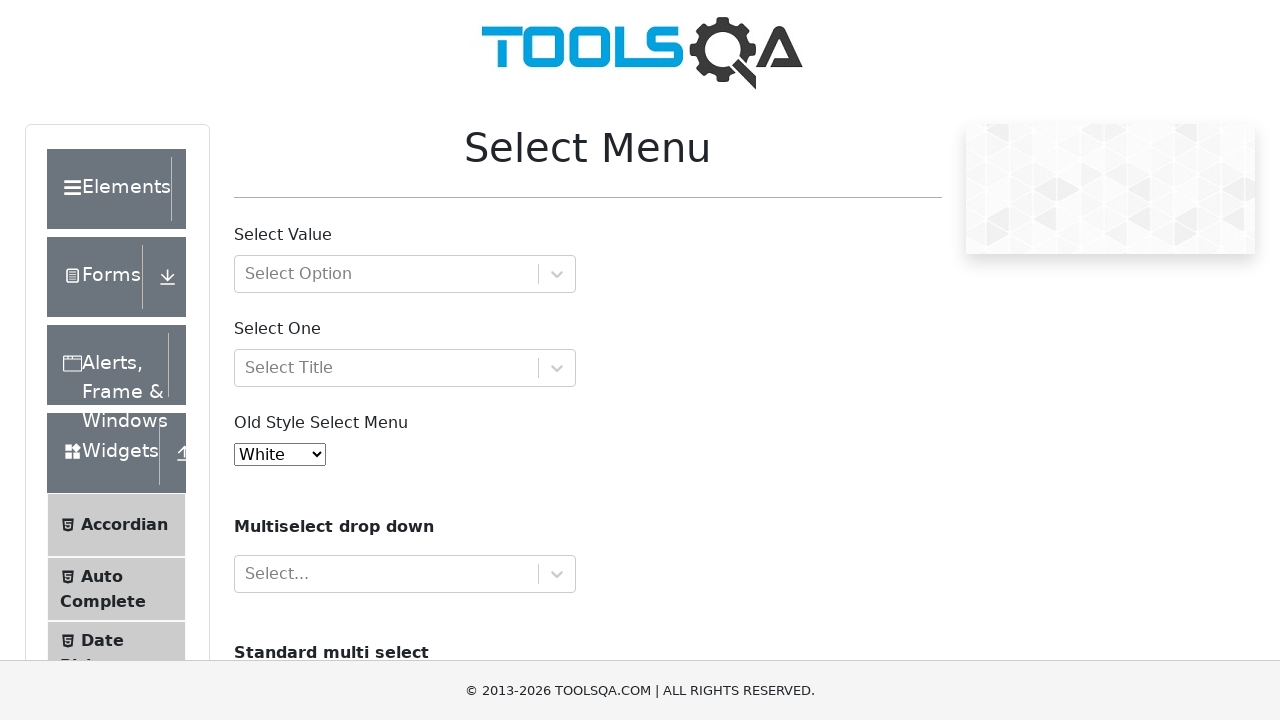

Verified White option is correctly selected
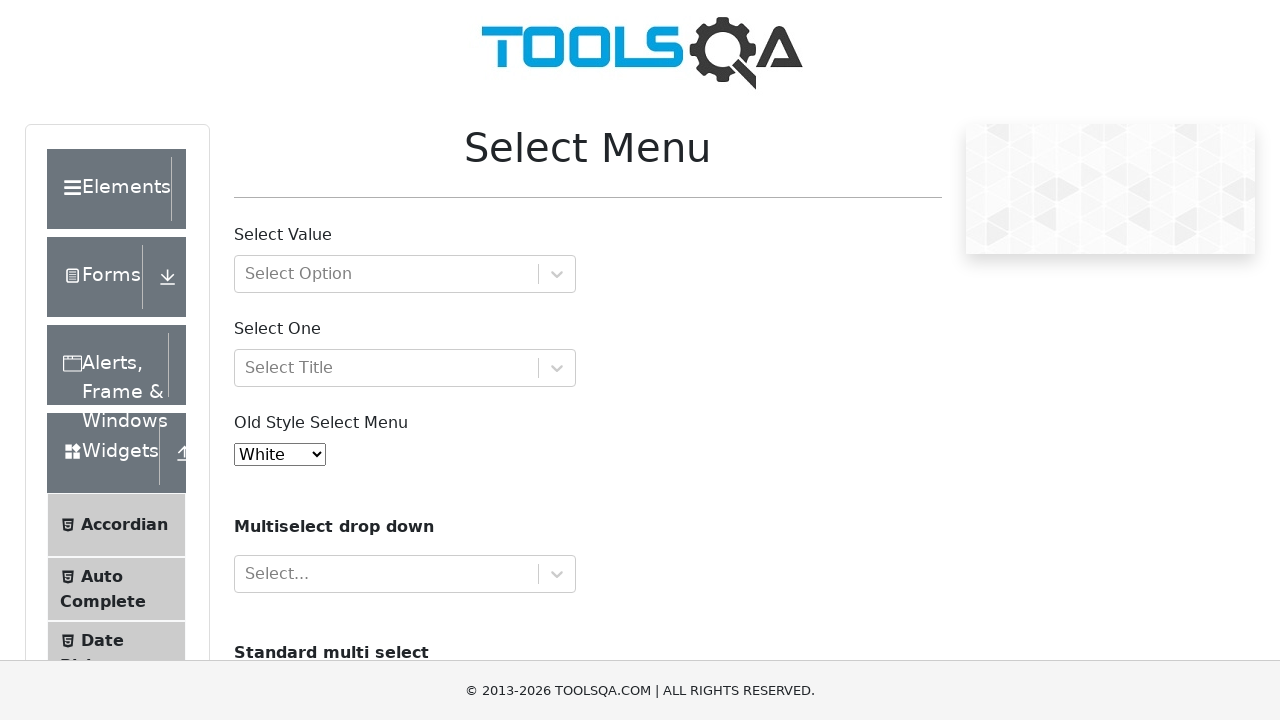

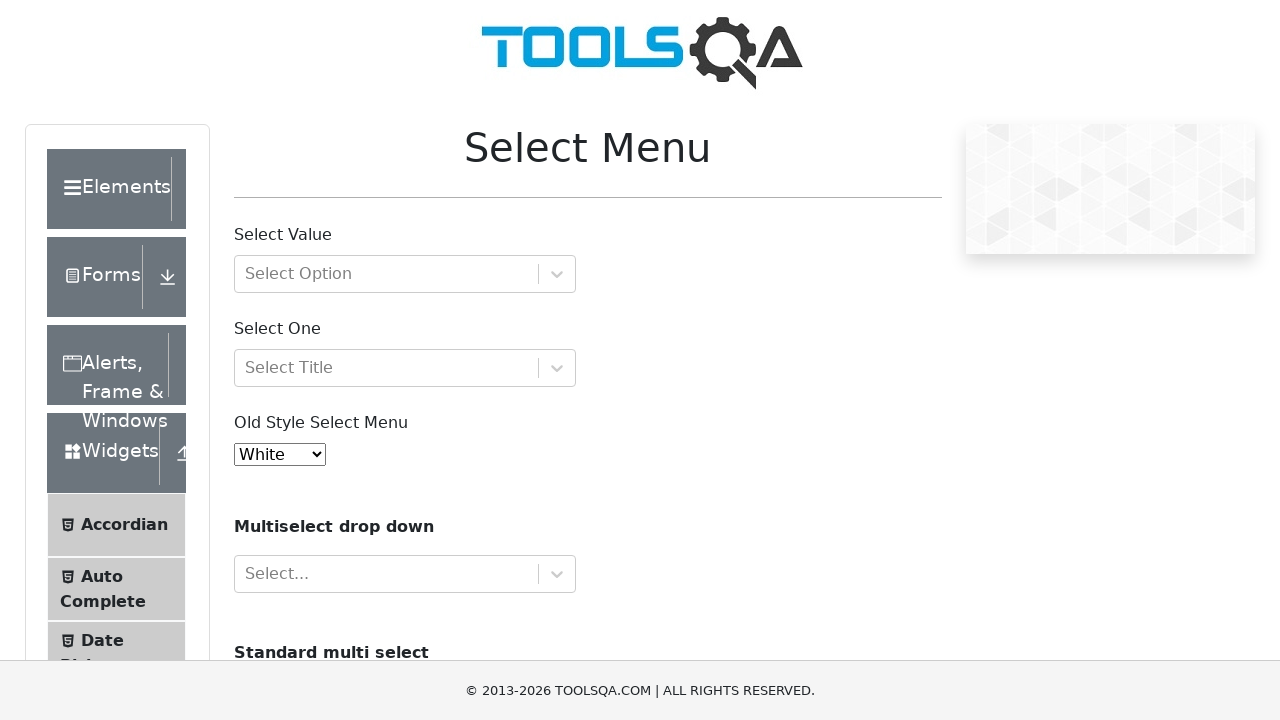